Tests that the "Visible After 5 Seconds" button becomes visible on the dynamic properties demo page, verifying explicit wait functionality.

Starting URL: https://demoqa.com/dynamic-properties

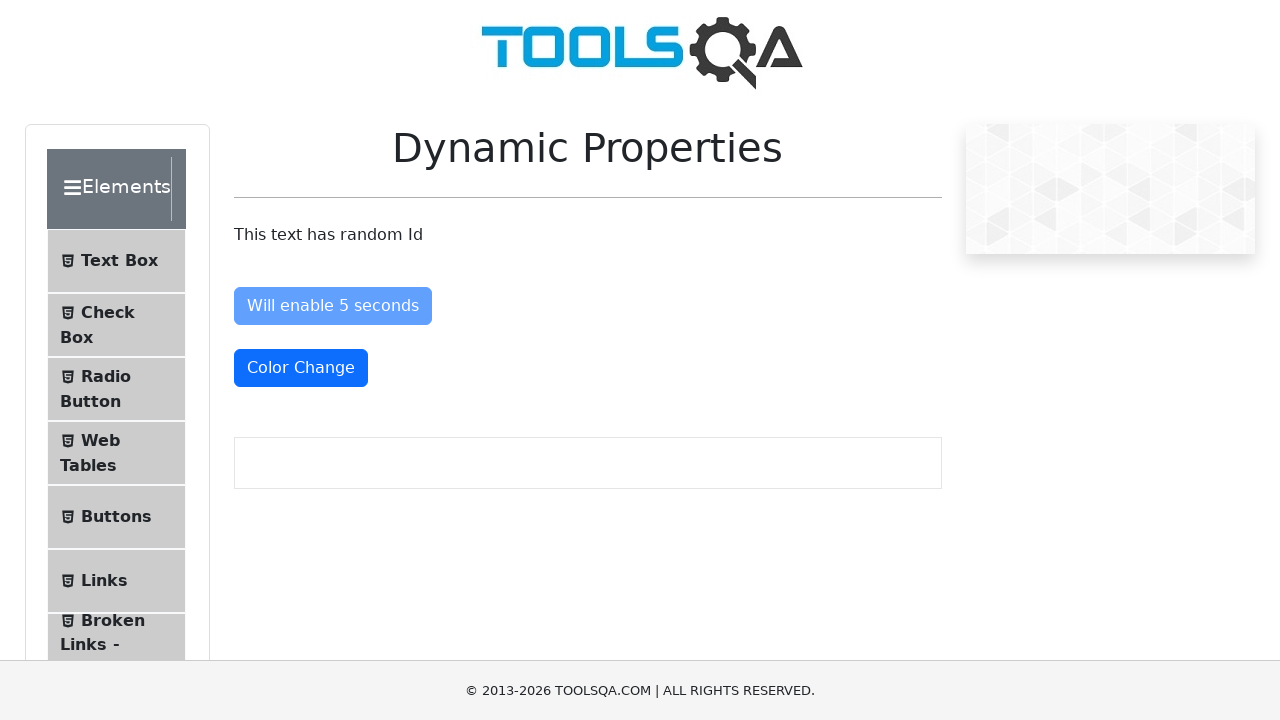

Navigated to dynamic properties demo page
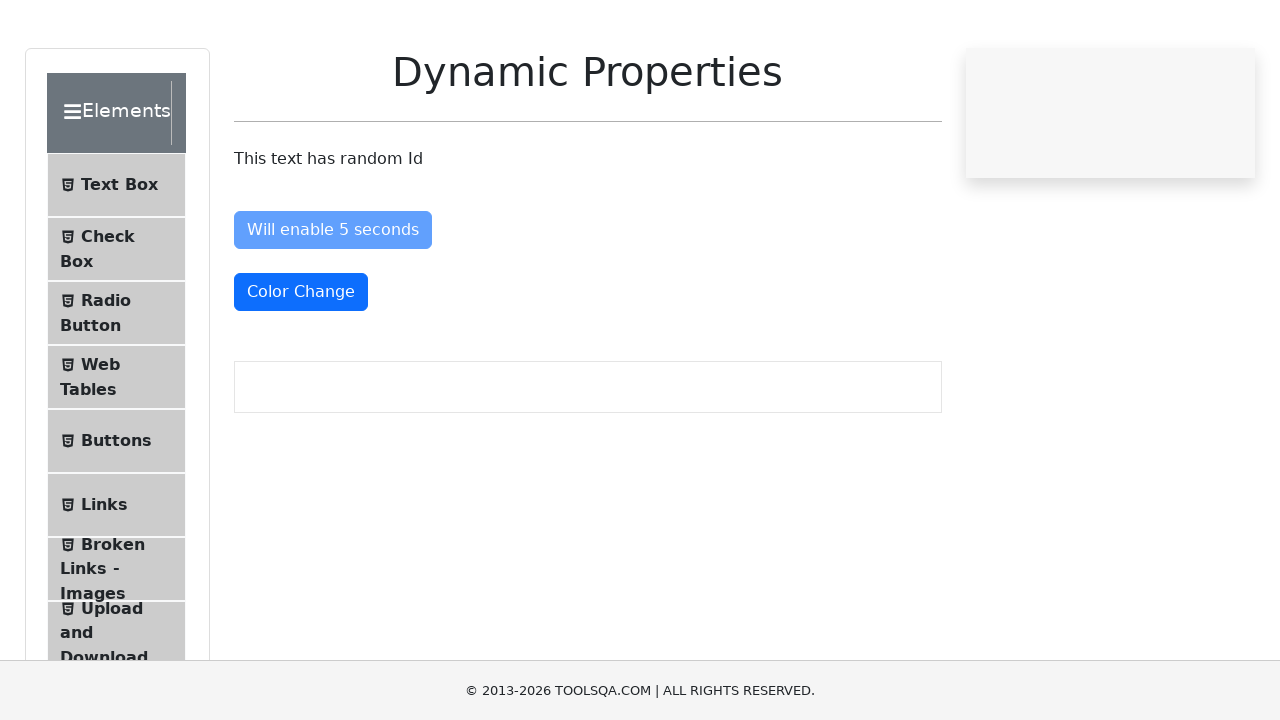

Waited for 'Visible After 5 Seconds' button to become visible
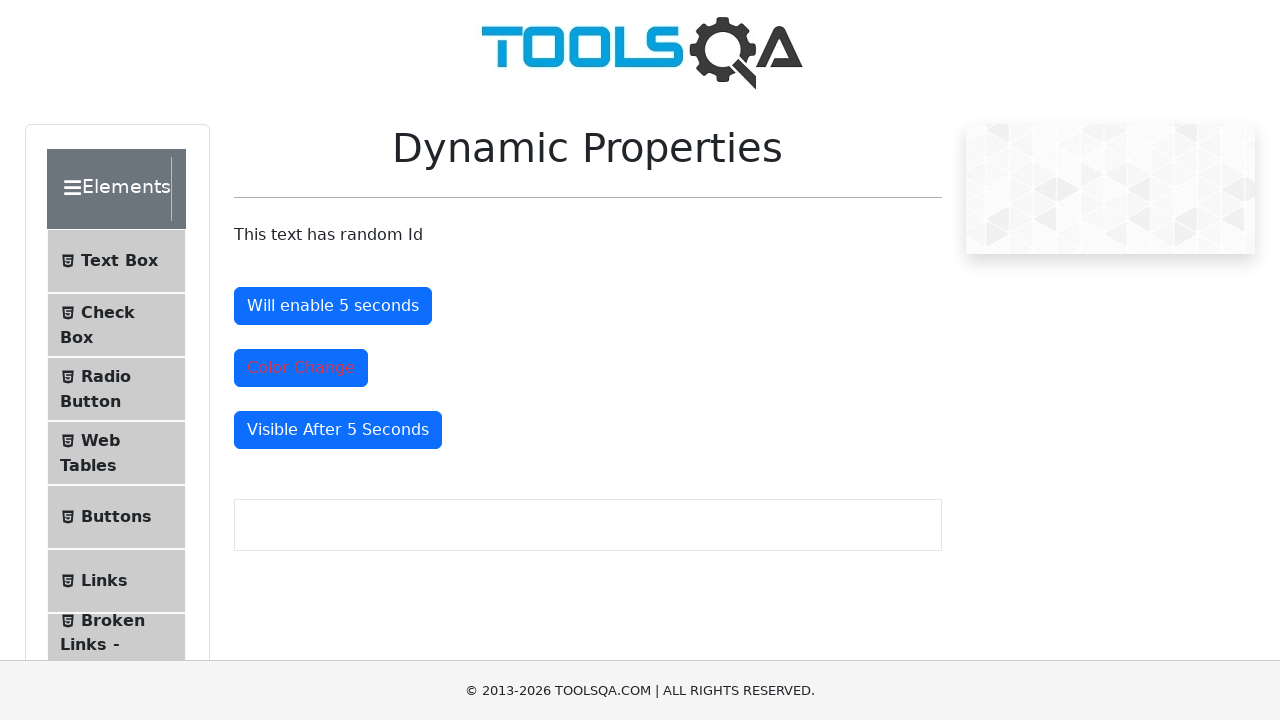

Verified that the 'Visible After 5 Seconds' button is visible
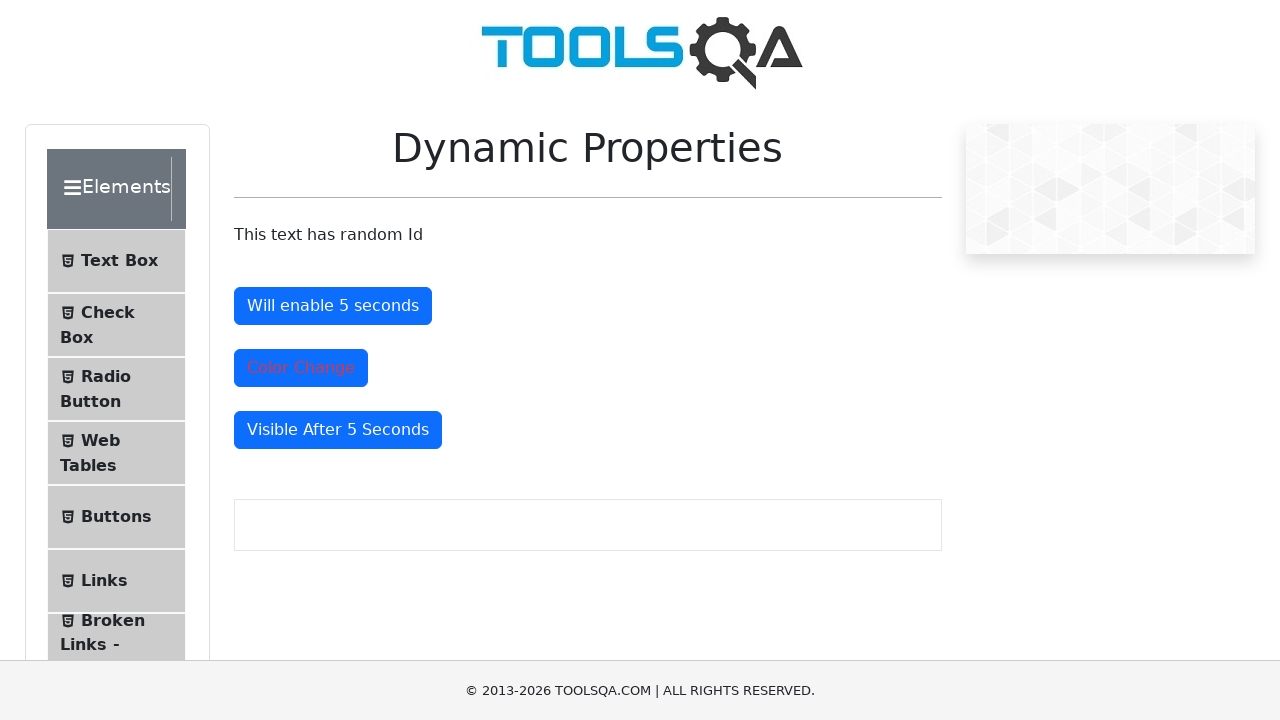

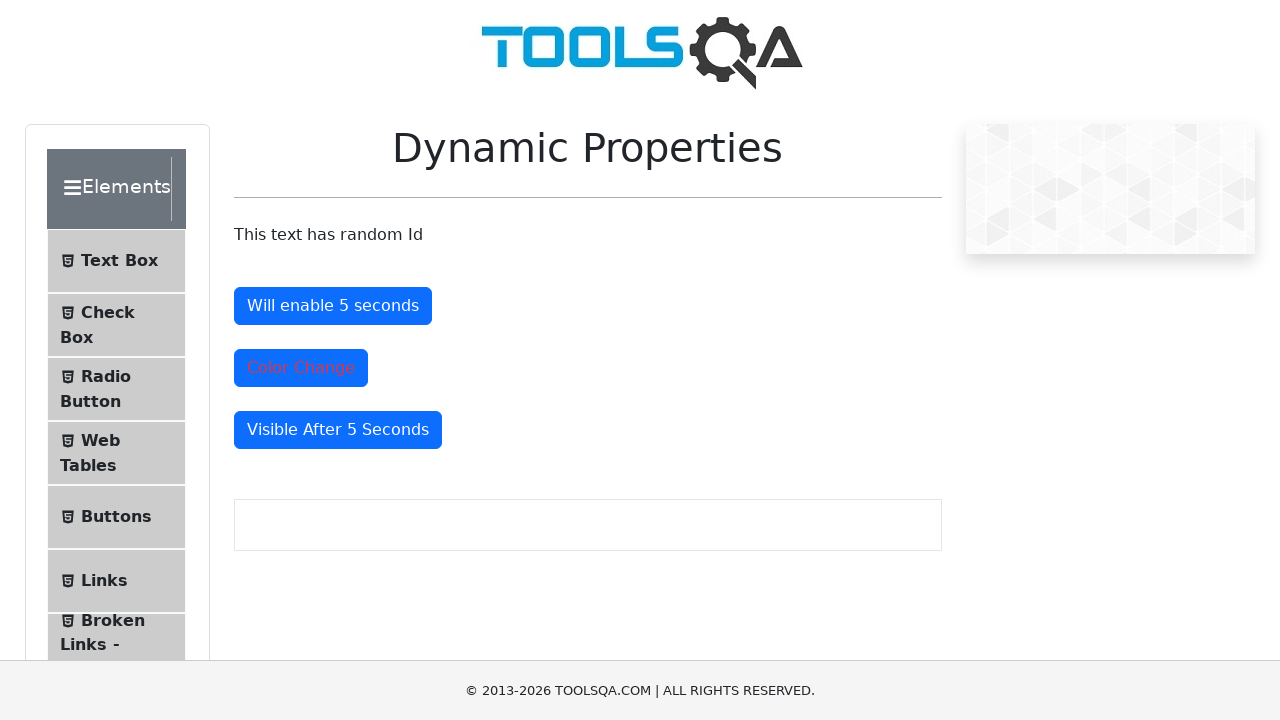